Tests right-click (context menu) functionality by performing a context click on a button element on the jQuery contextMenu demo page

Starting URL: http://swisnl.github.io/jQuery-contextMenu/demo.html

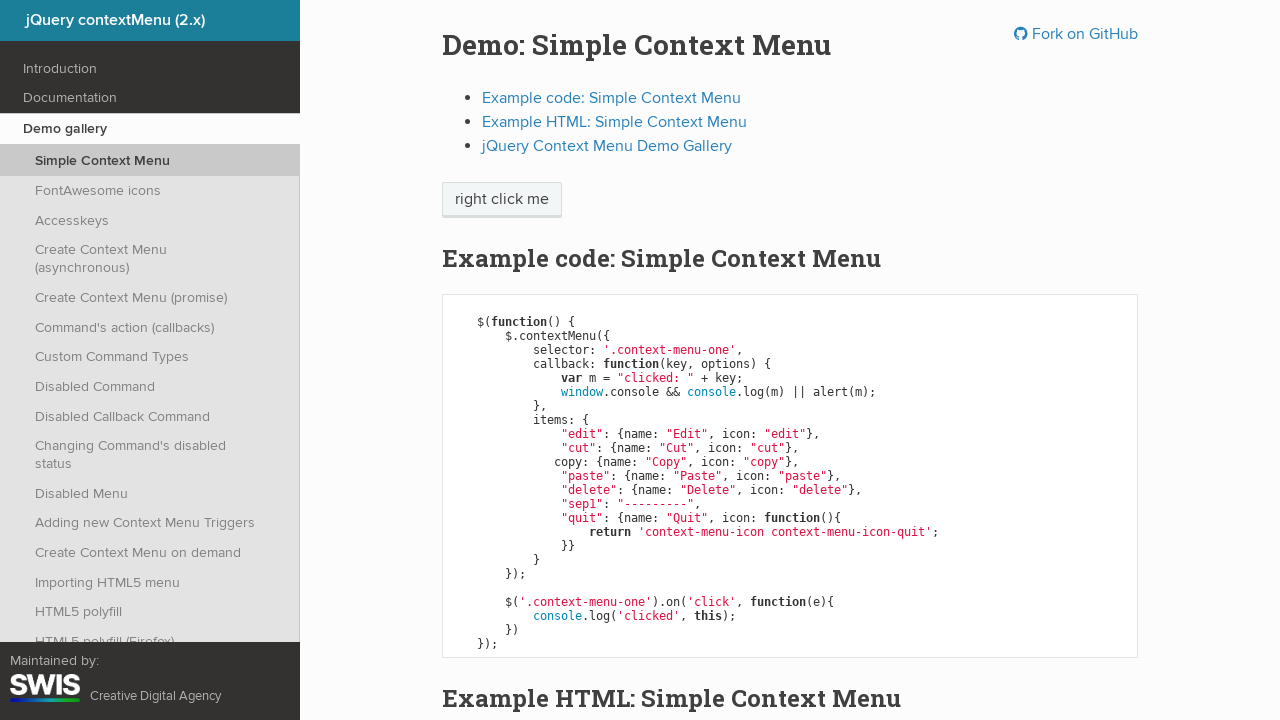

Located the right-click button element using XPath
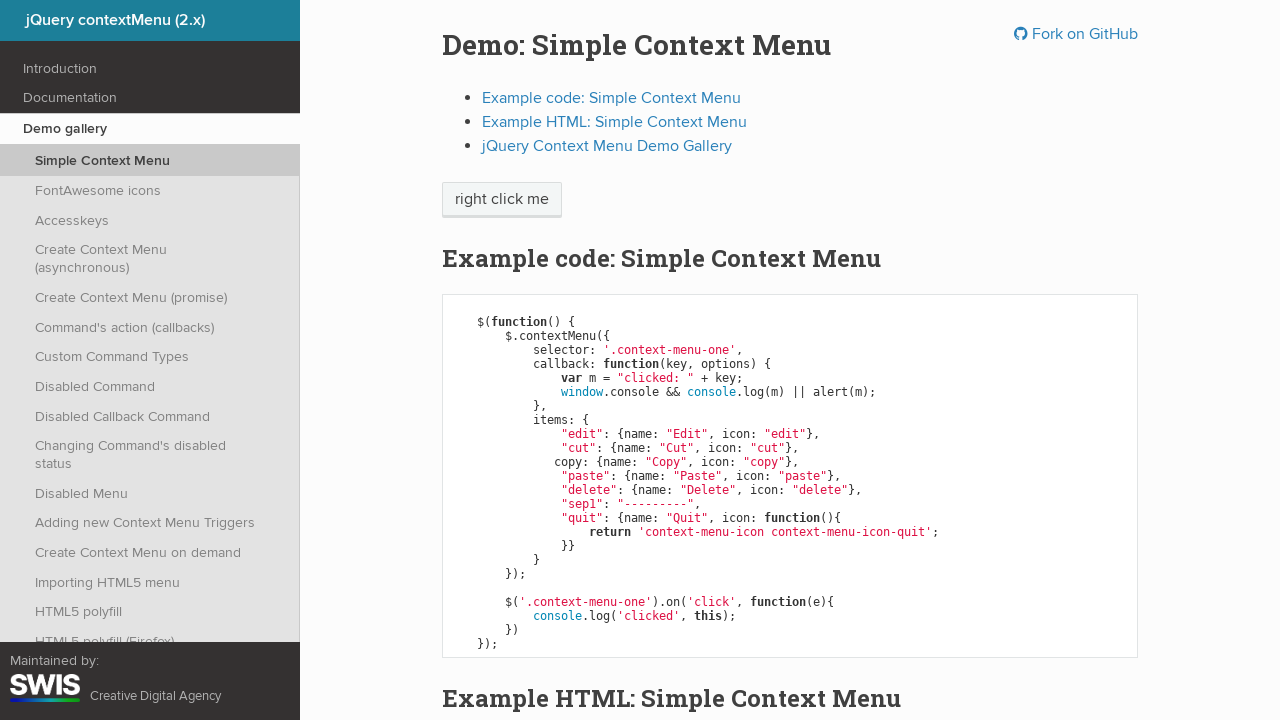

Performed right-click (context click) on the button element at (502, 200) on xpath=/html/body/div/section/div/div/div/p/span
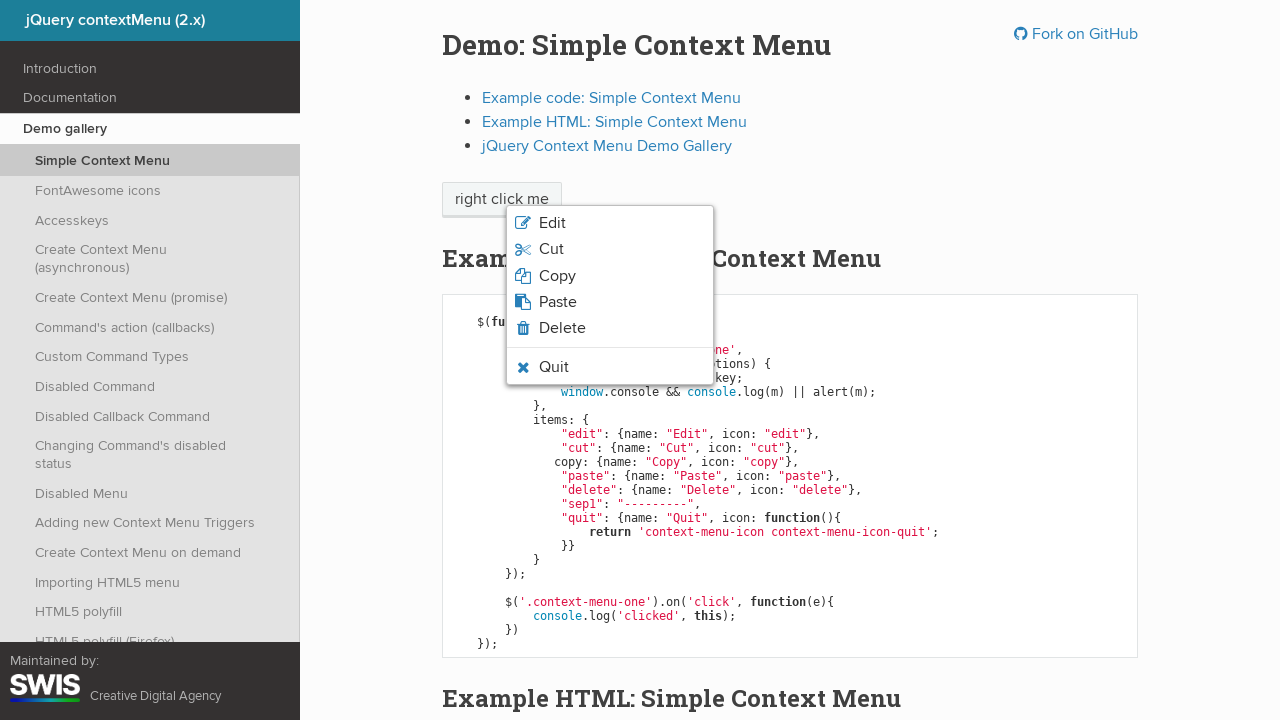

Context menu appeared and became visible
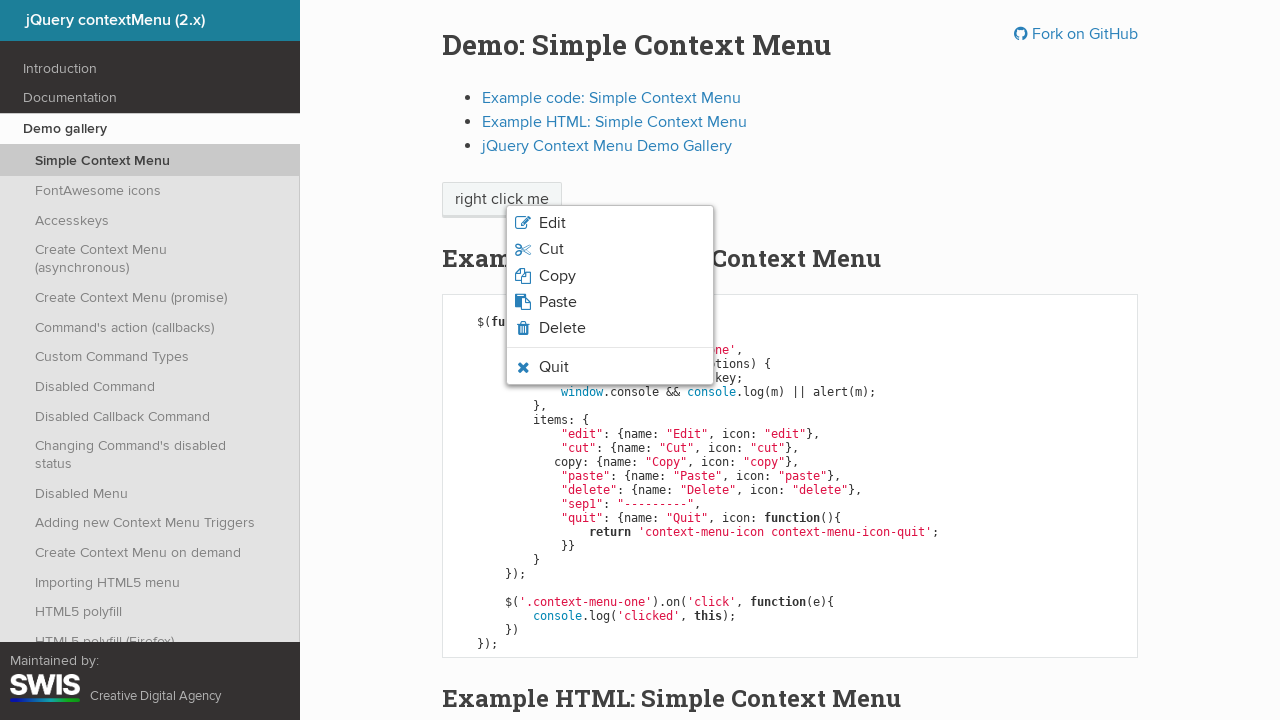

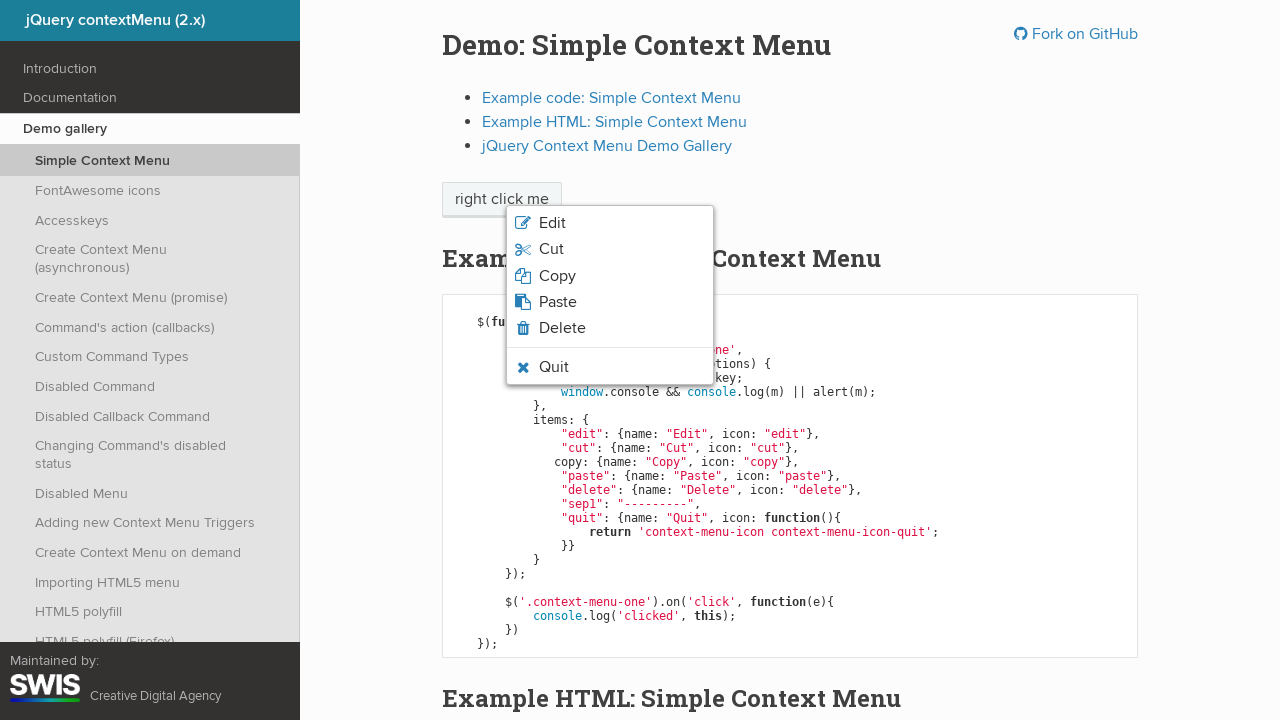